Tests form validation by filling various input fields with data and verifying error messages are displayed when invalid data is submitted

Starting URL: https://devmountain-qa.github.io/enter-wanted/1.4_Assignment/index.html

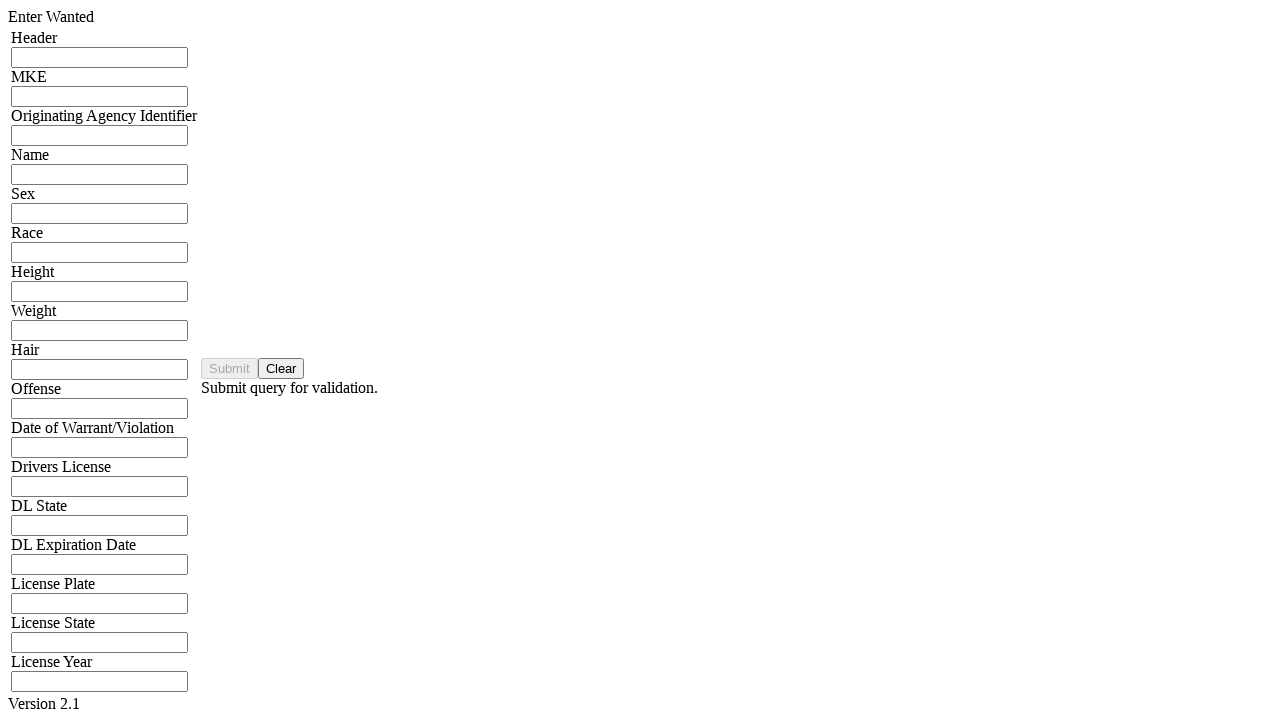

Navigated to form validation test page
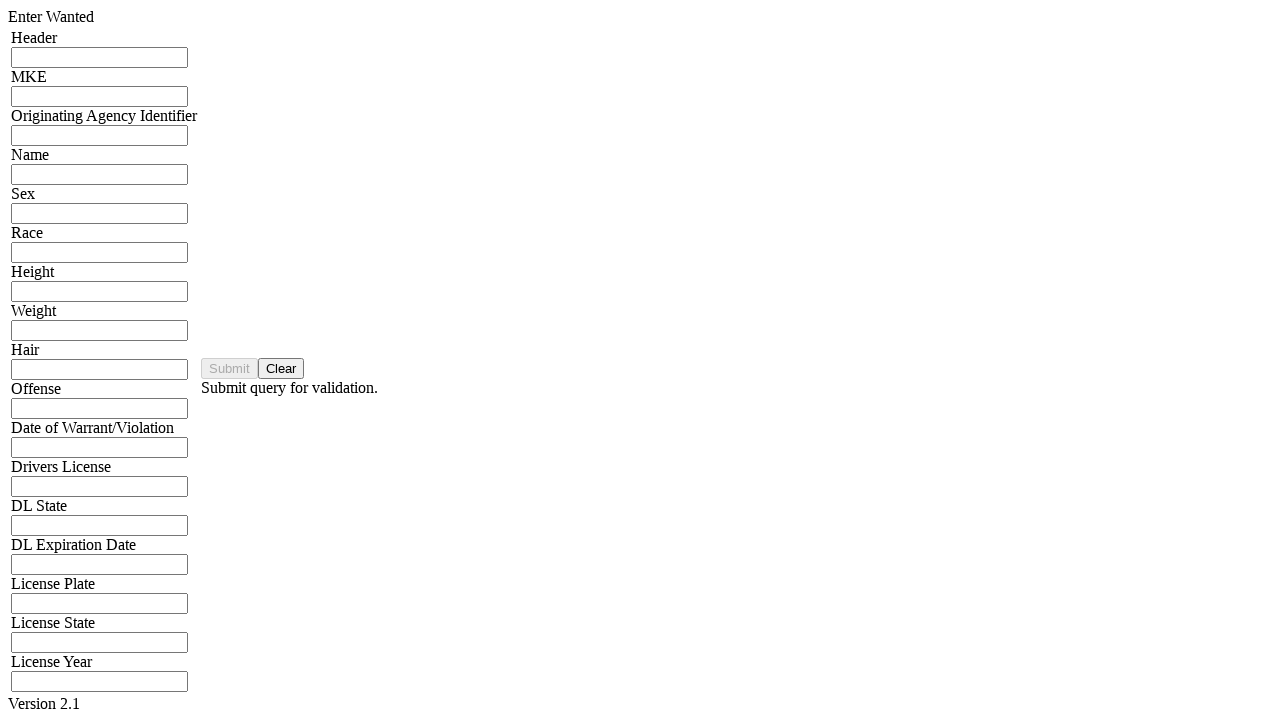

Filled header input field with '123456789' on input[name="hdrInput"]
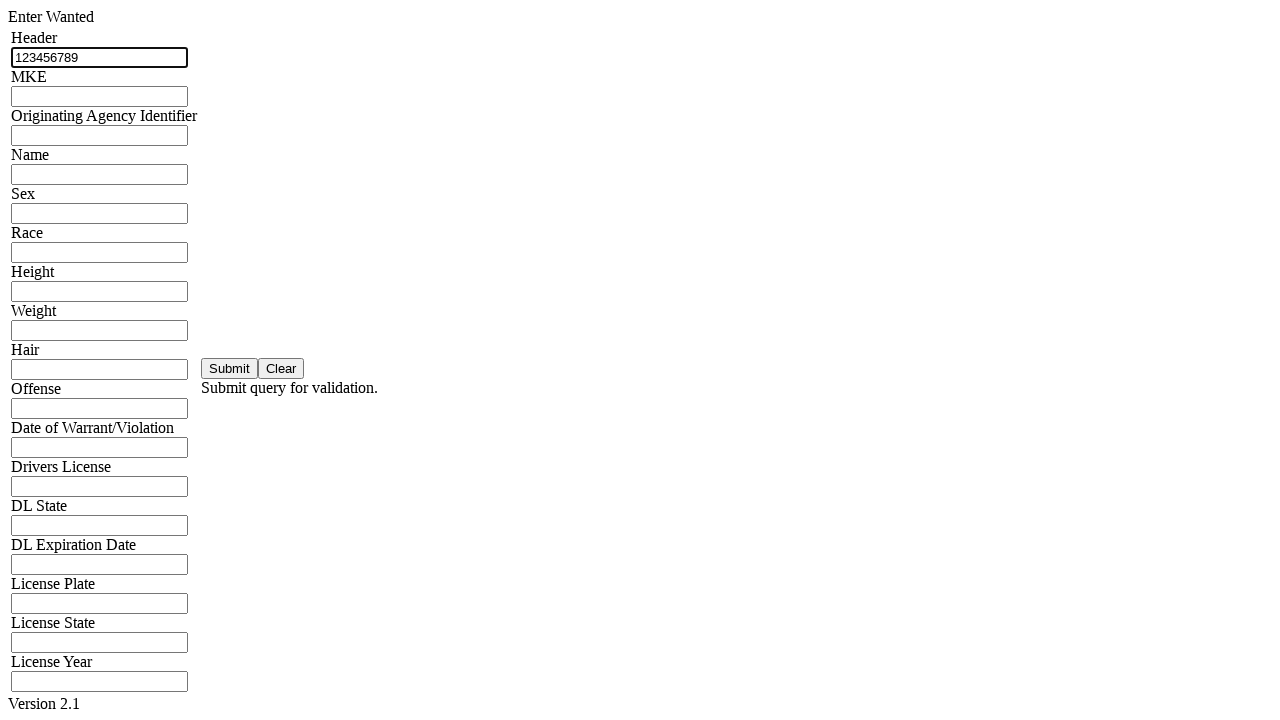

Filled MKE input field with 'MKE123ABC' on input[name="mkeInput"]
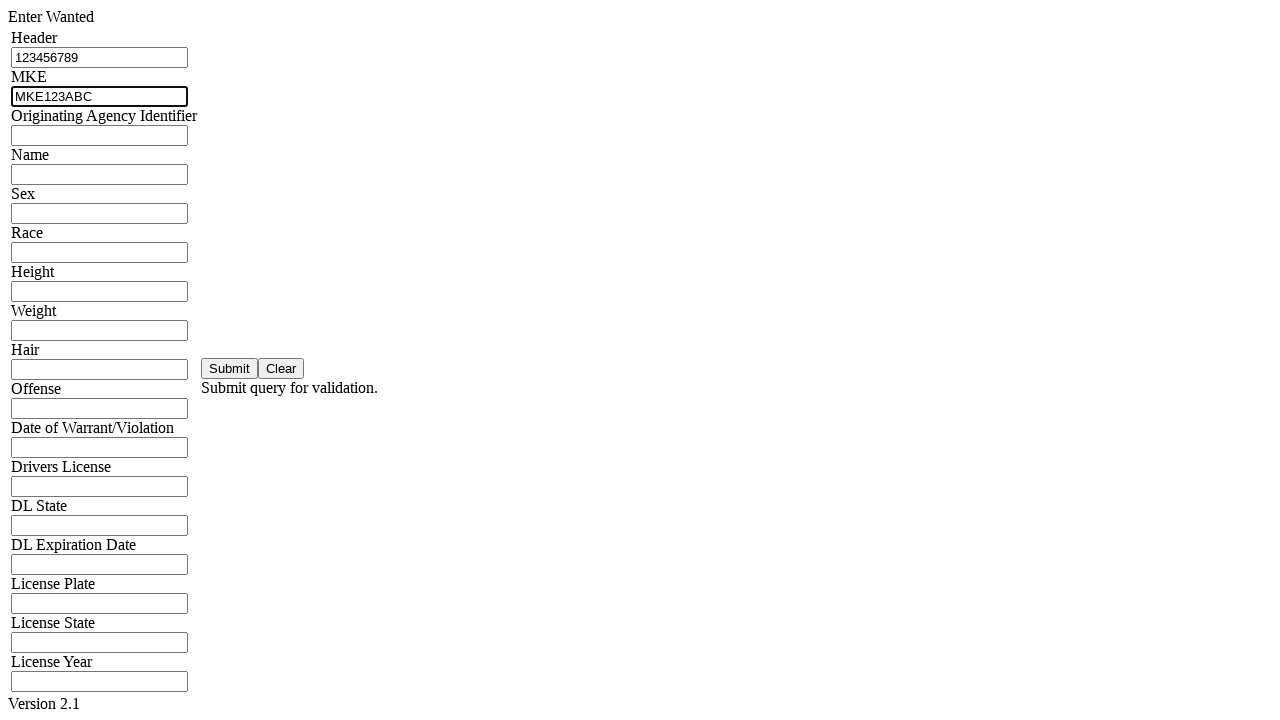

Filled originating agency identifier input field with 'Originating Agency Identifier' on input[name="oriInput"]
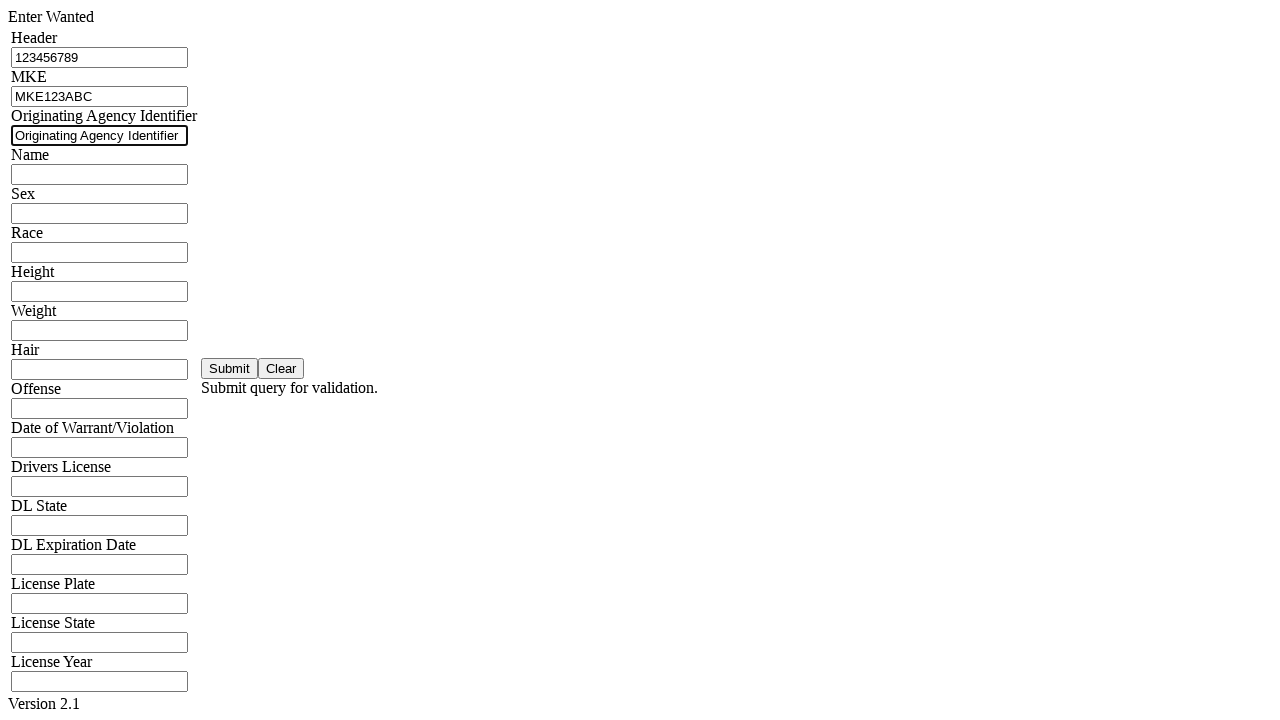

Filled name input field with 'John Doe' on (//input[@class="inputField"])[4]
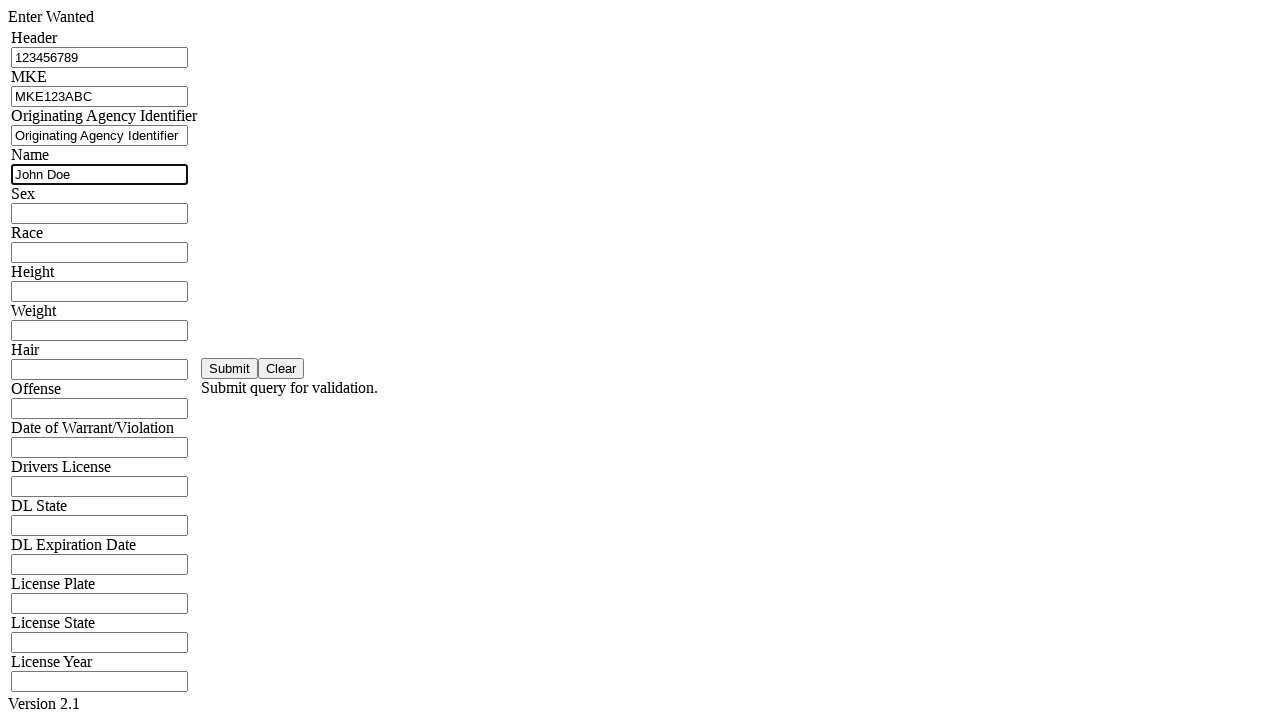

Clicked submit button to trigger form validation at (230, 368) on button#saveBtn
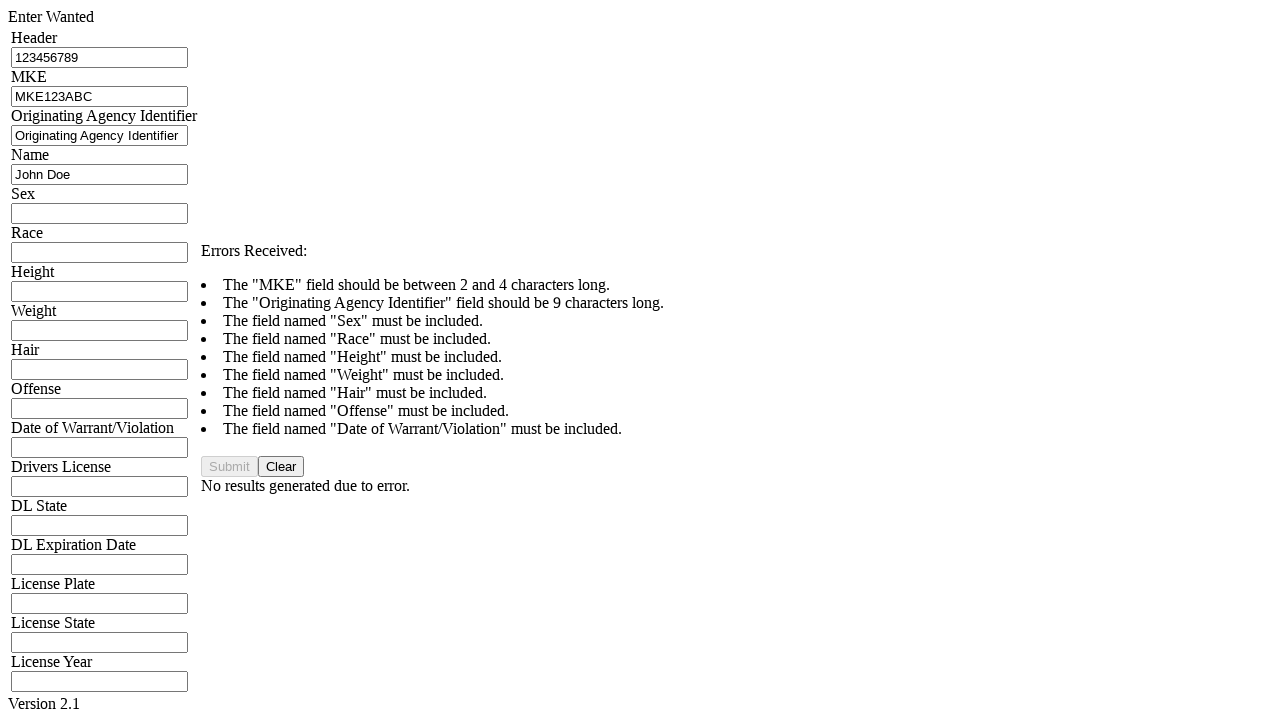

Error message appeared indicating validation failure
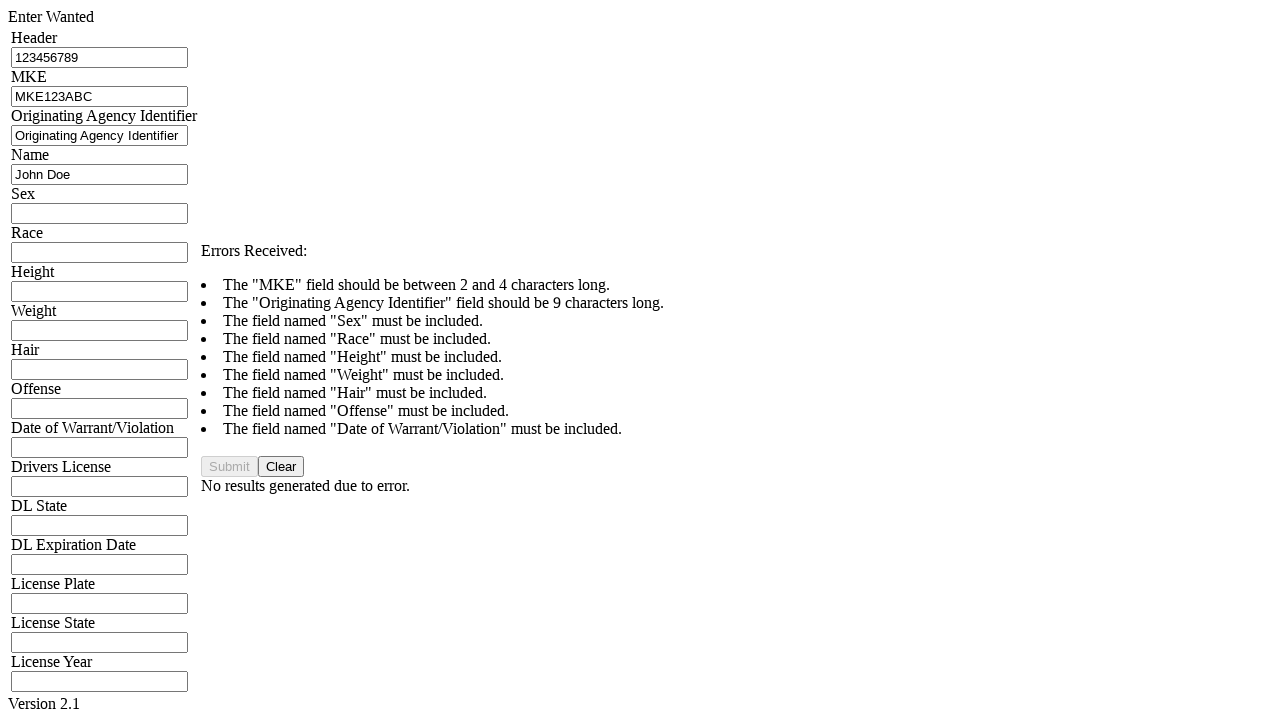

Clicked clear button to reset form at (281, 466) on button#clearBtn
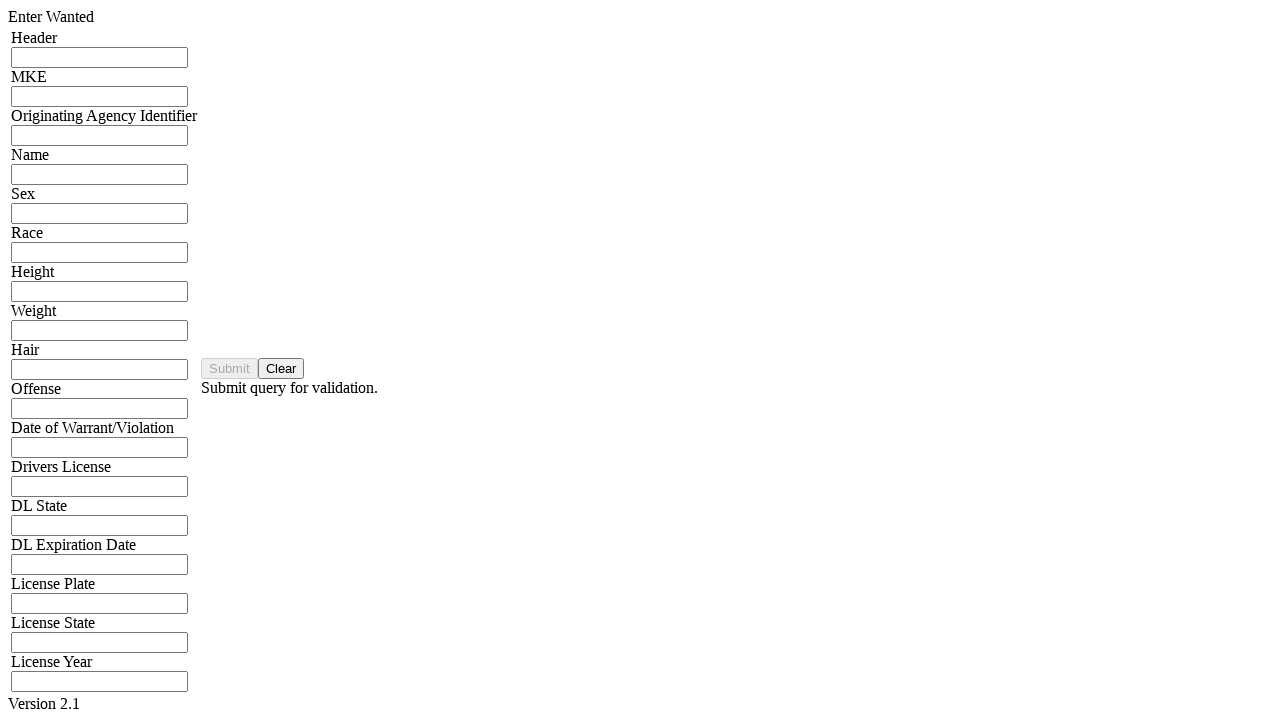

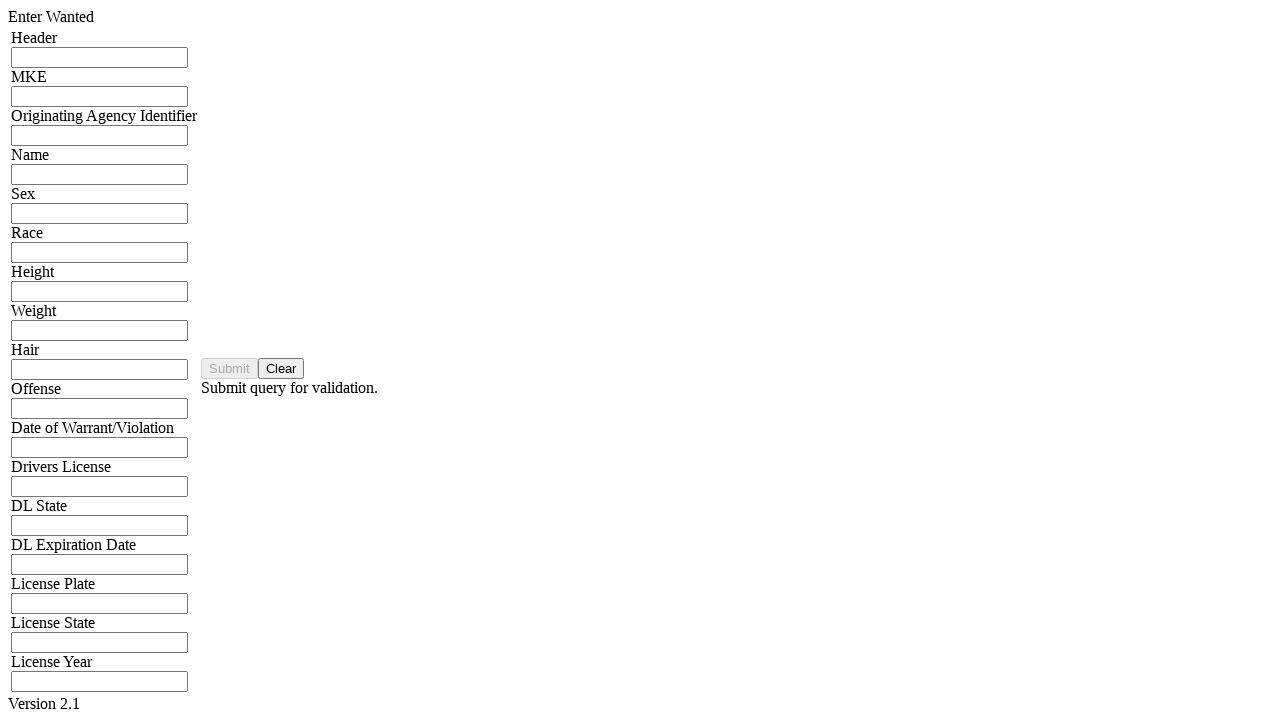